Tests text box form submission by filling in full name and email fields and submitting the form

Starting URL: https://demoqa.com/elements

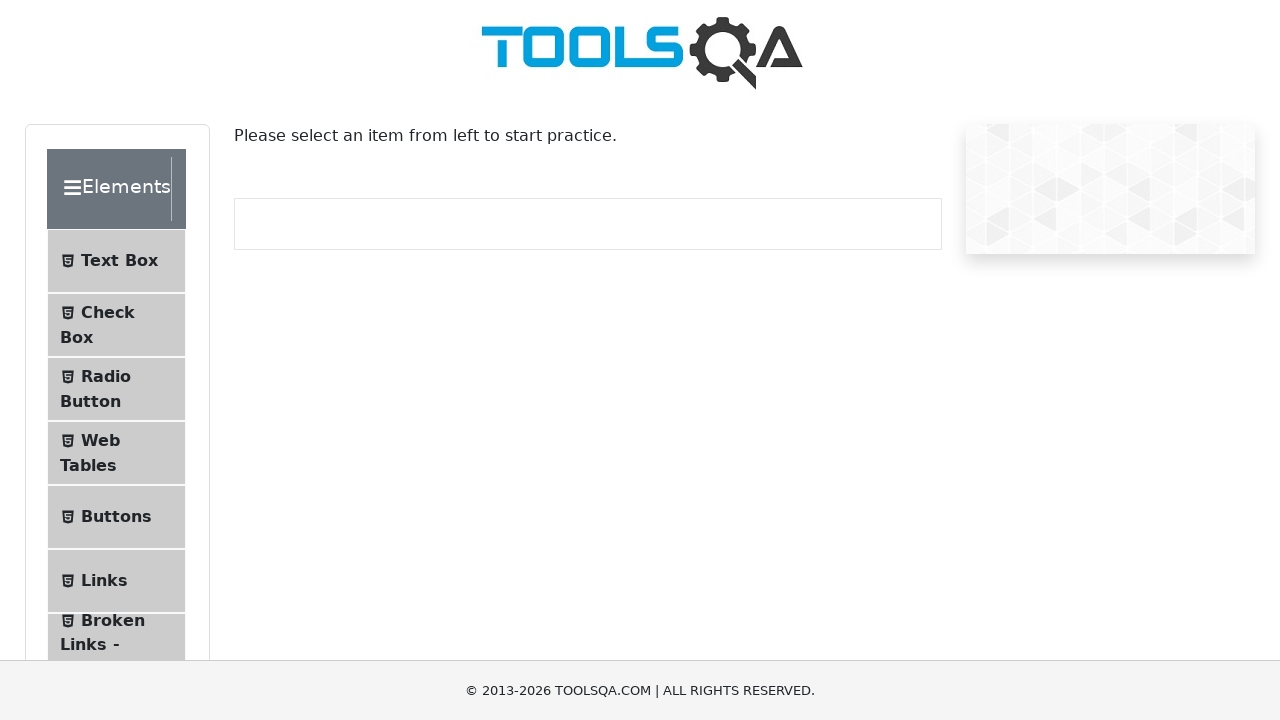

Clicked on Text Box menu item at (119, 261) on xpath=//span[text()='Text Box']
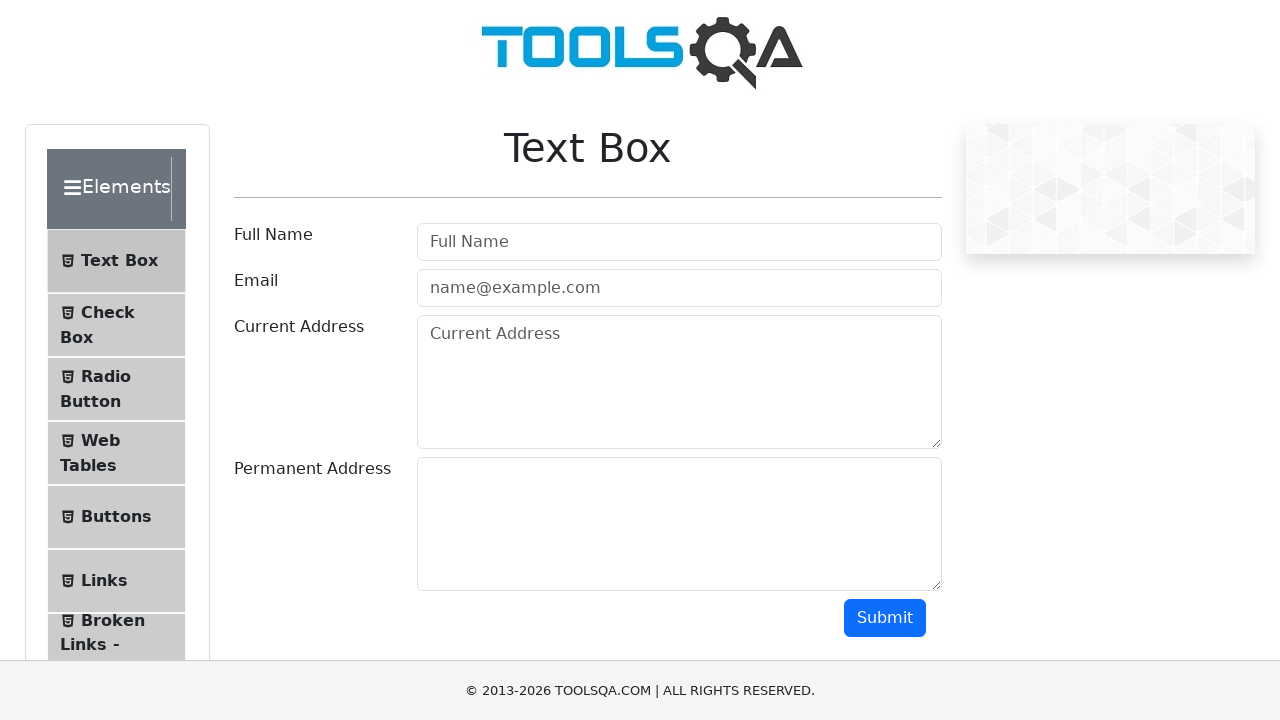

Clicked on full name field at (679, 242) on #userName
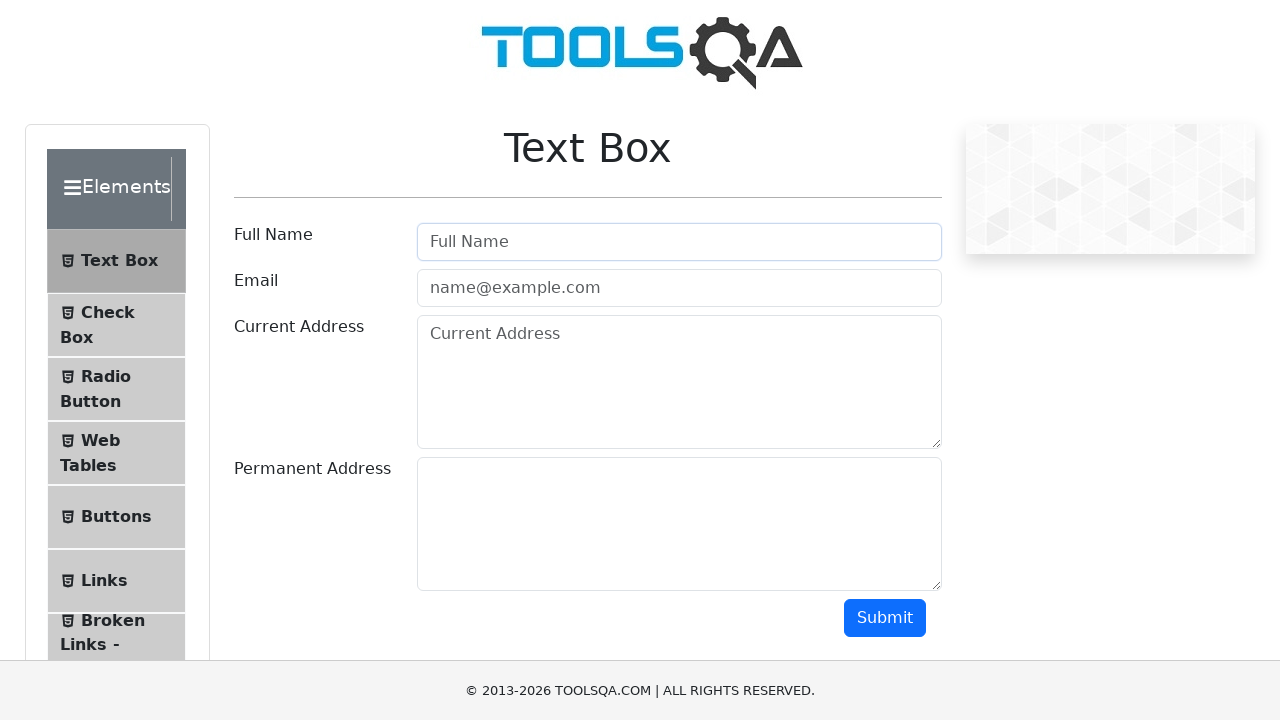

Filled full name field with 'Curtnazar Eliz' on #userName
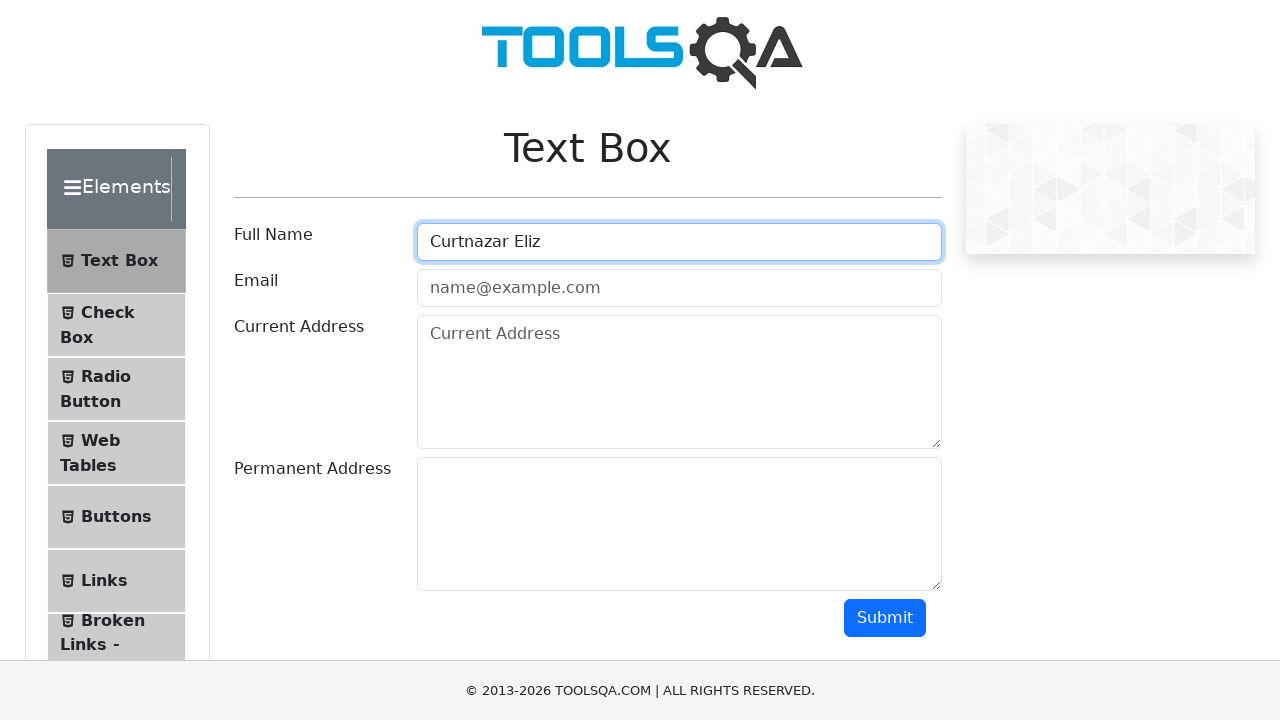

Clicked on email field at (679, 288) on #userEmail
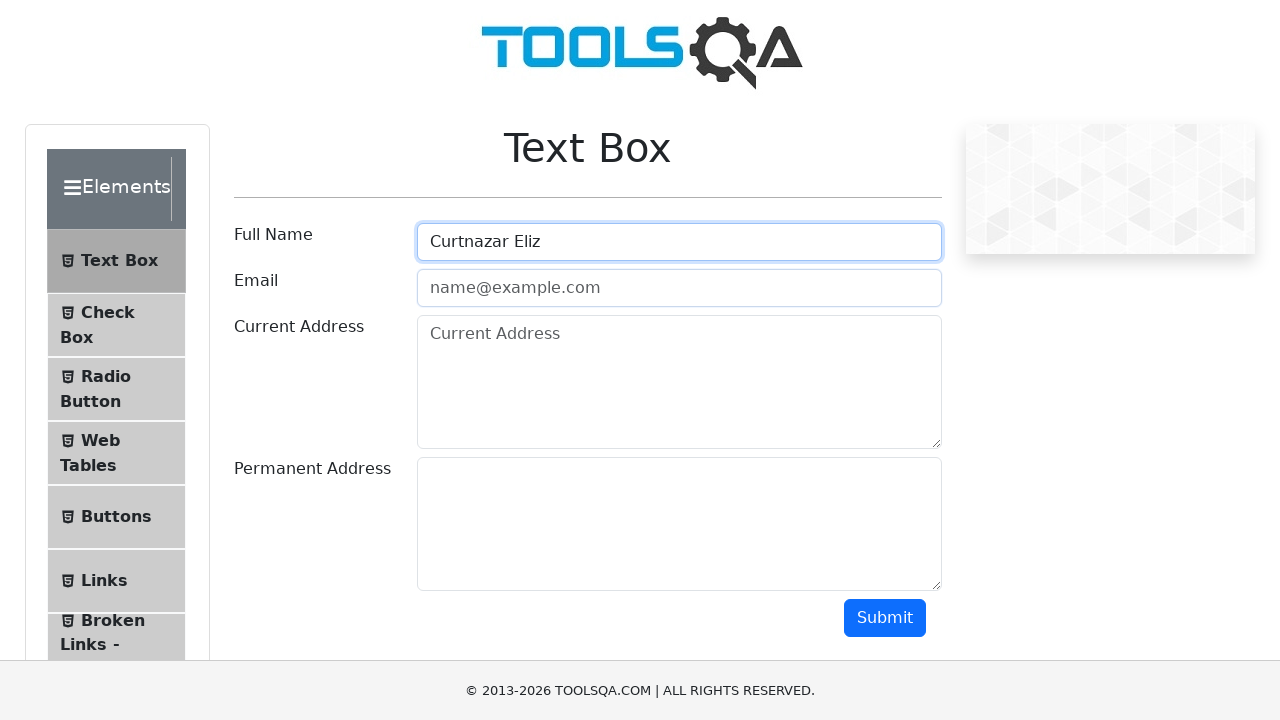

Filled email field with 'eliz_rts_91@hotmail.com' on #userEmail
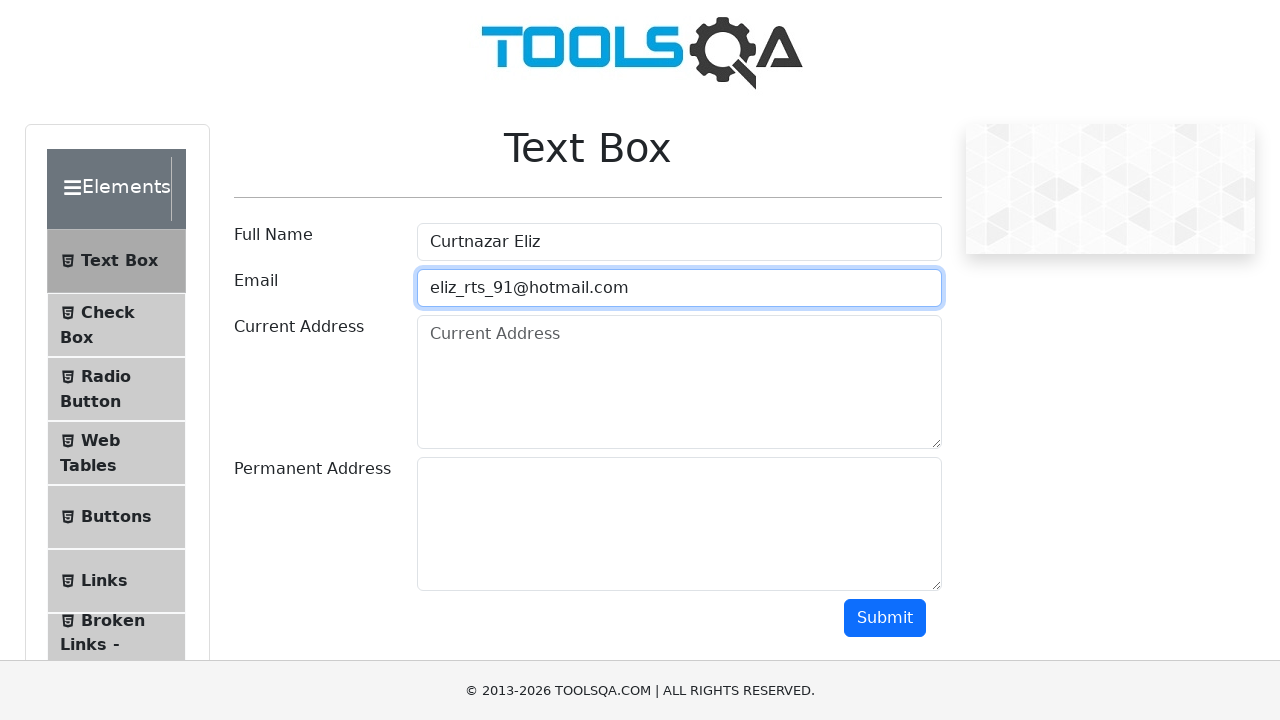

Submitted the form by pressing Enter on submit button on #submit
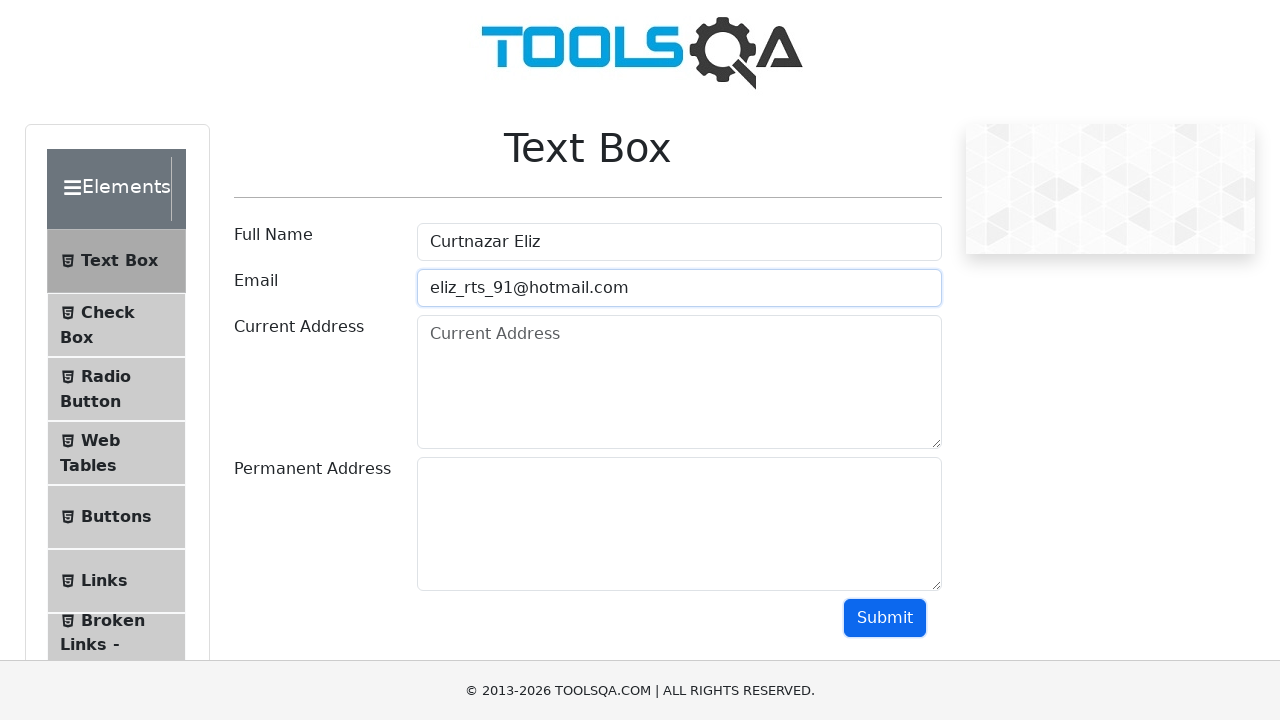

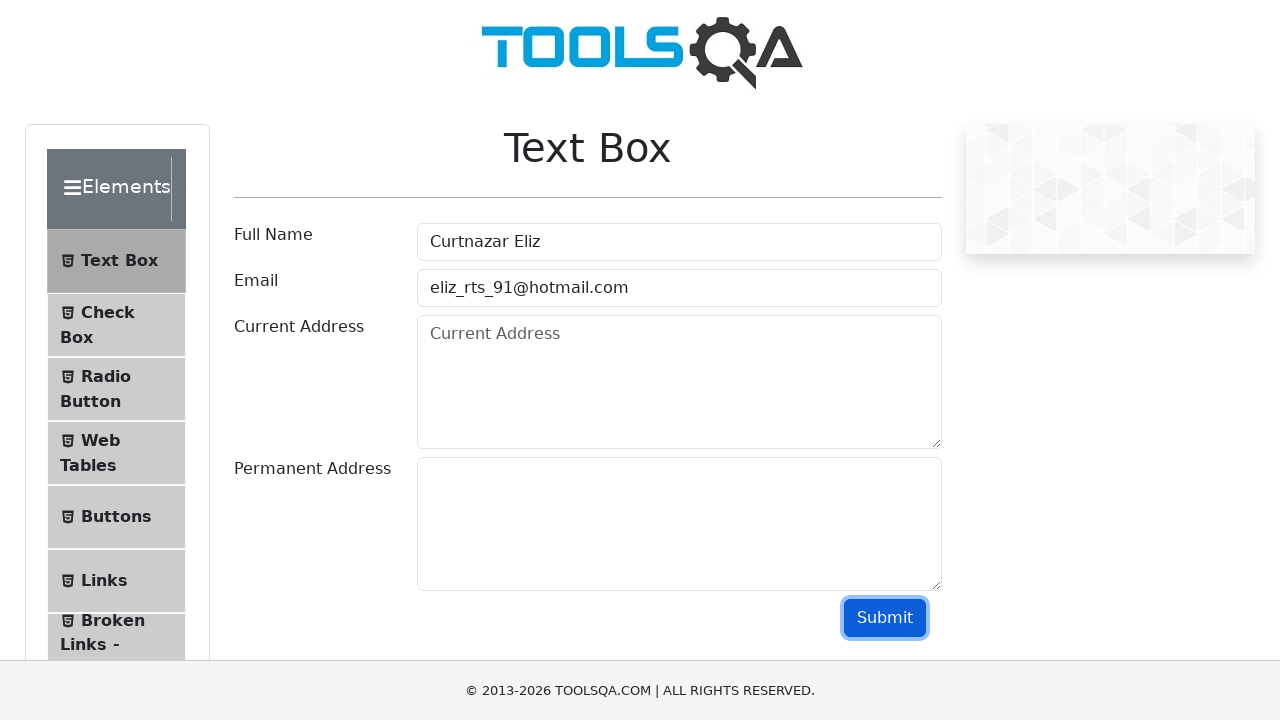